Tests browser window switching functionality by clicking a button to open a new tab and verifying content in the new tab

Starting URL: https://demoqa.com/browser-windows

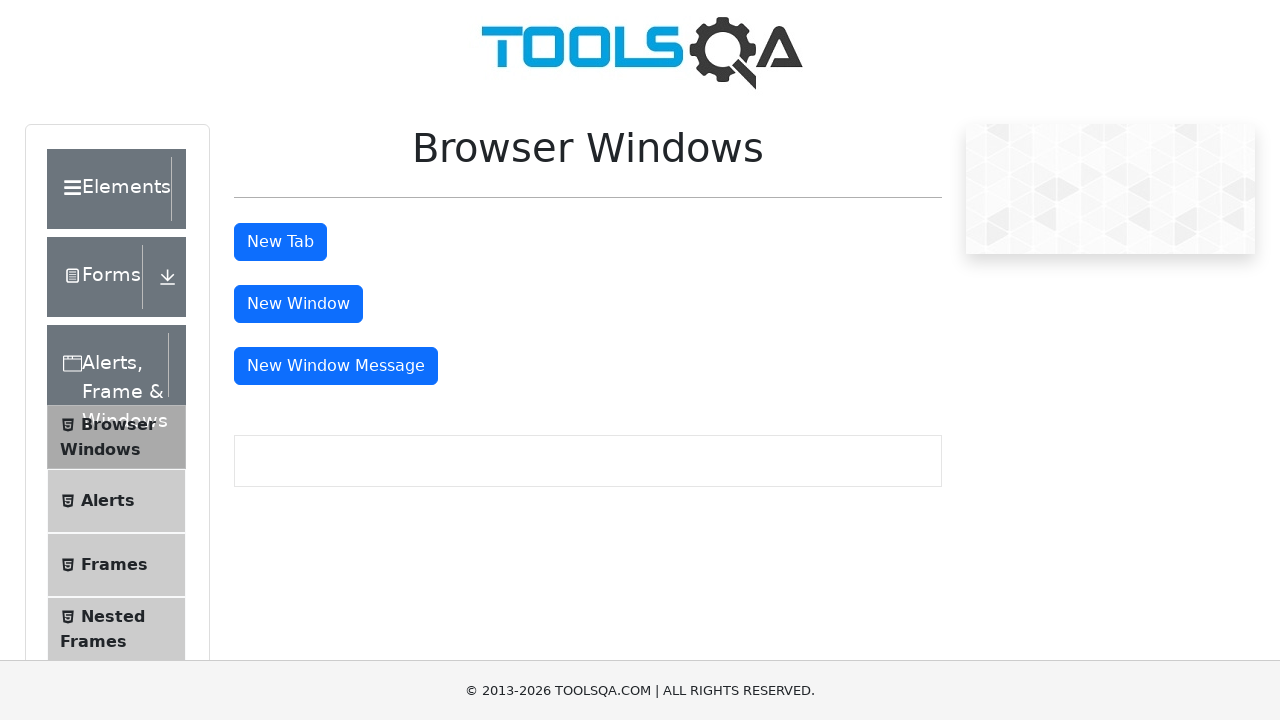

Clicked button to open new tab at (280, 242) on #tabButton
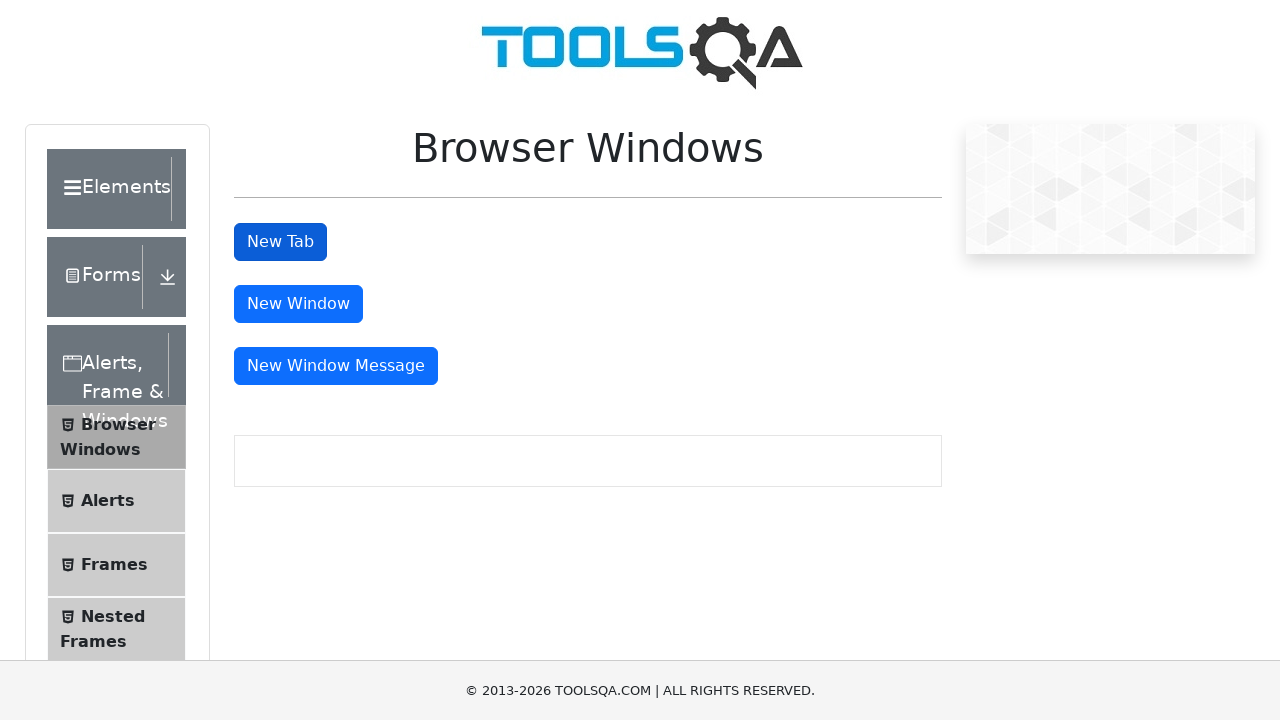

Clicked tab button with force to trigger new page opening at (280, 242) on #tabButton
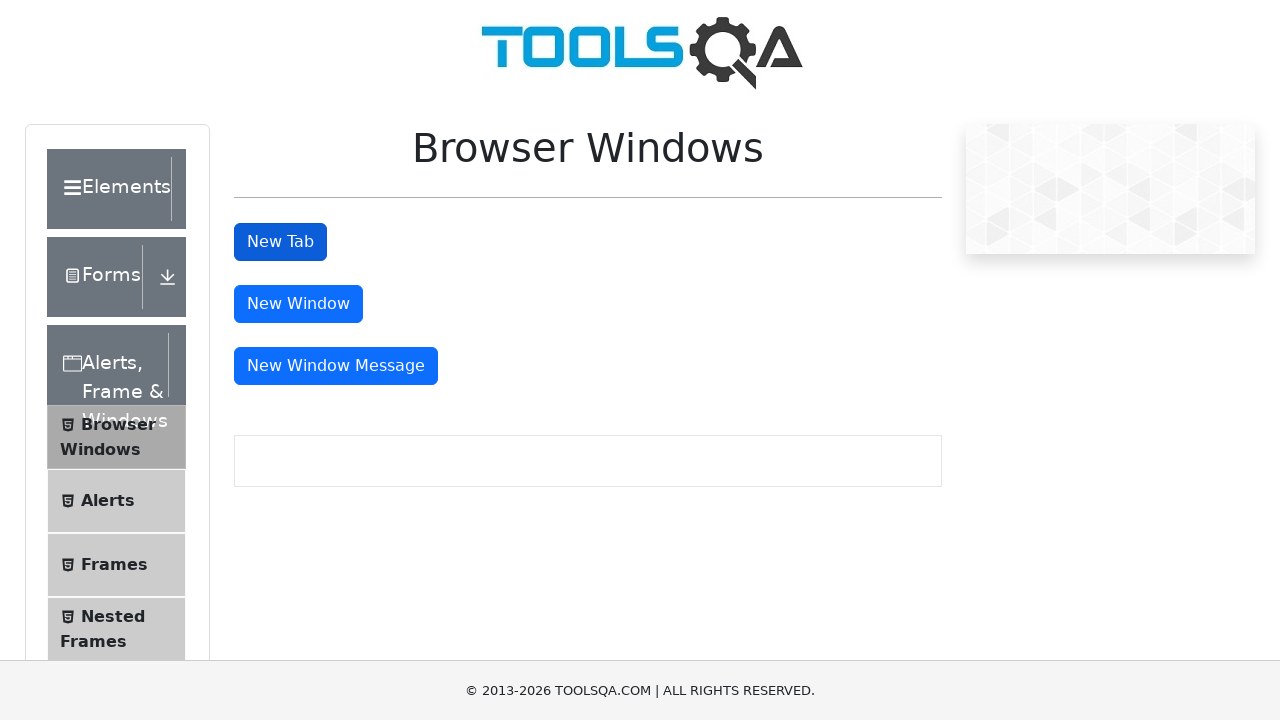

Successfully captured and switched to new tab
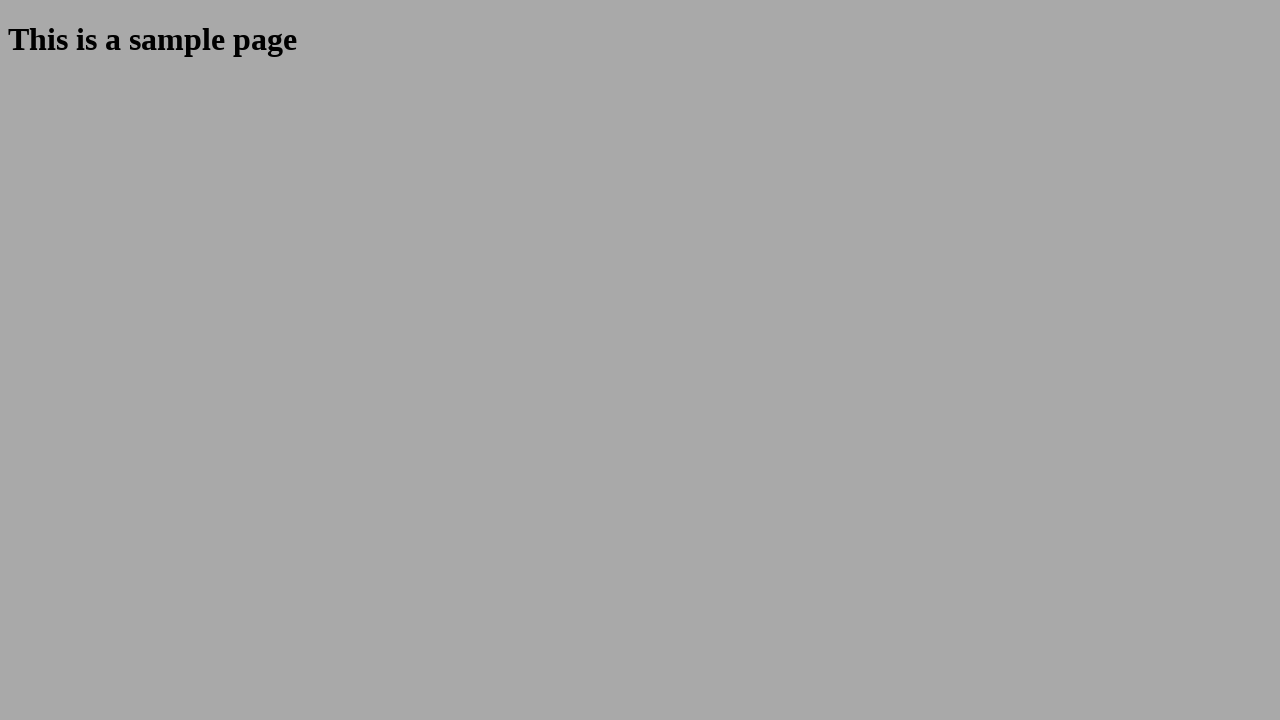

New page loaded and sample heading element appeared
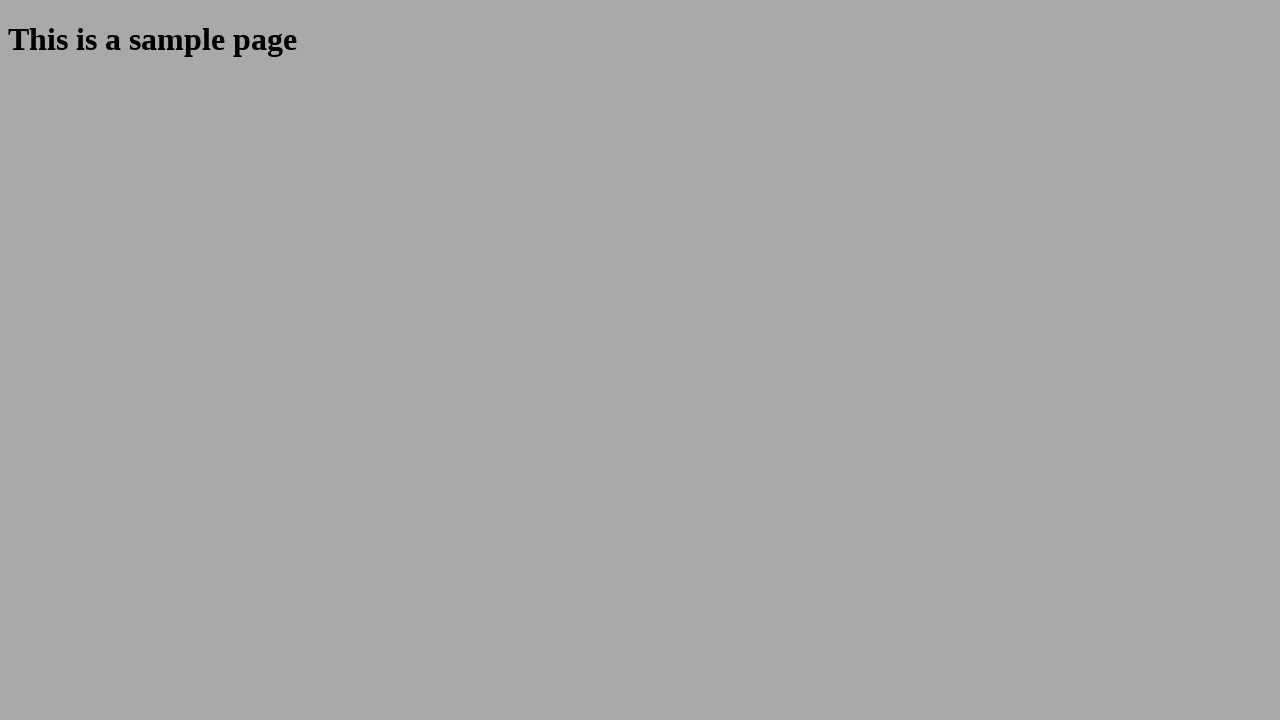

Retrieved heading text: 'This is a sample page'
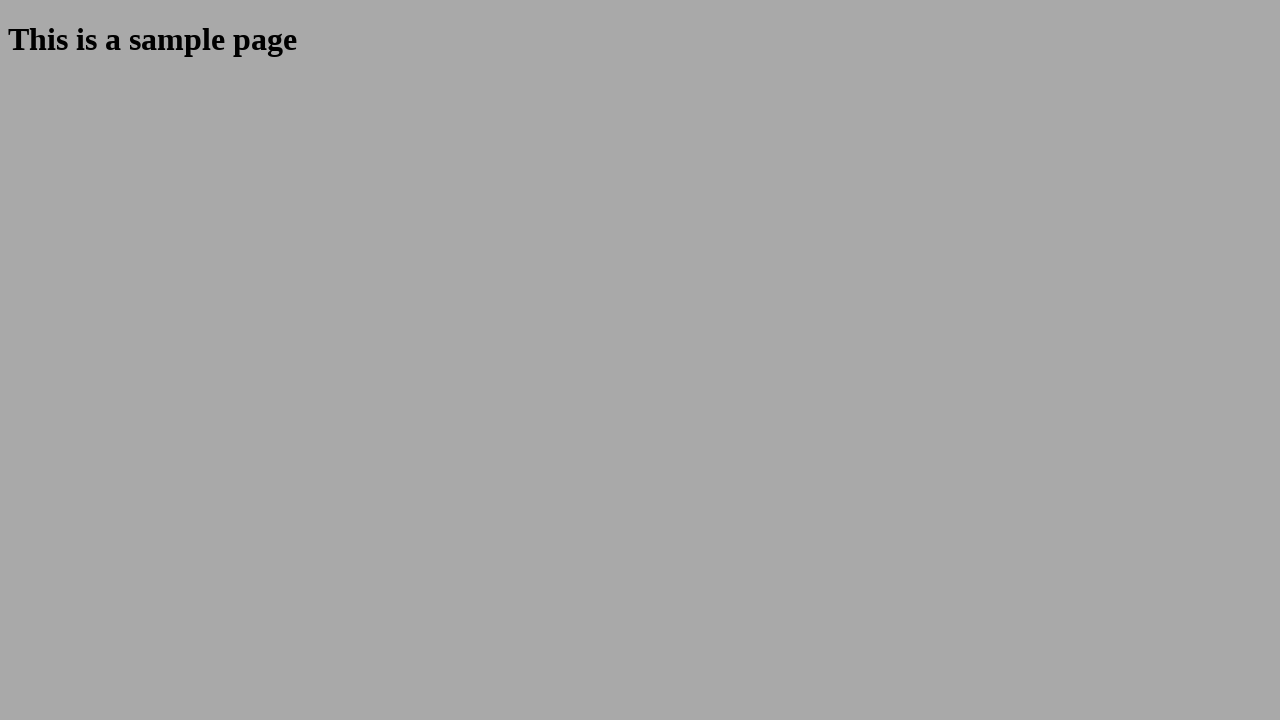

Closed the new tab
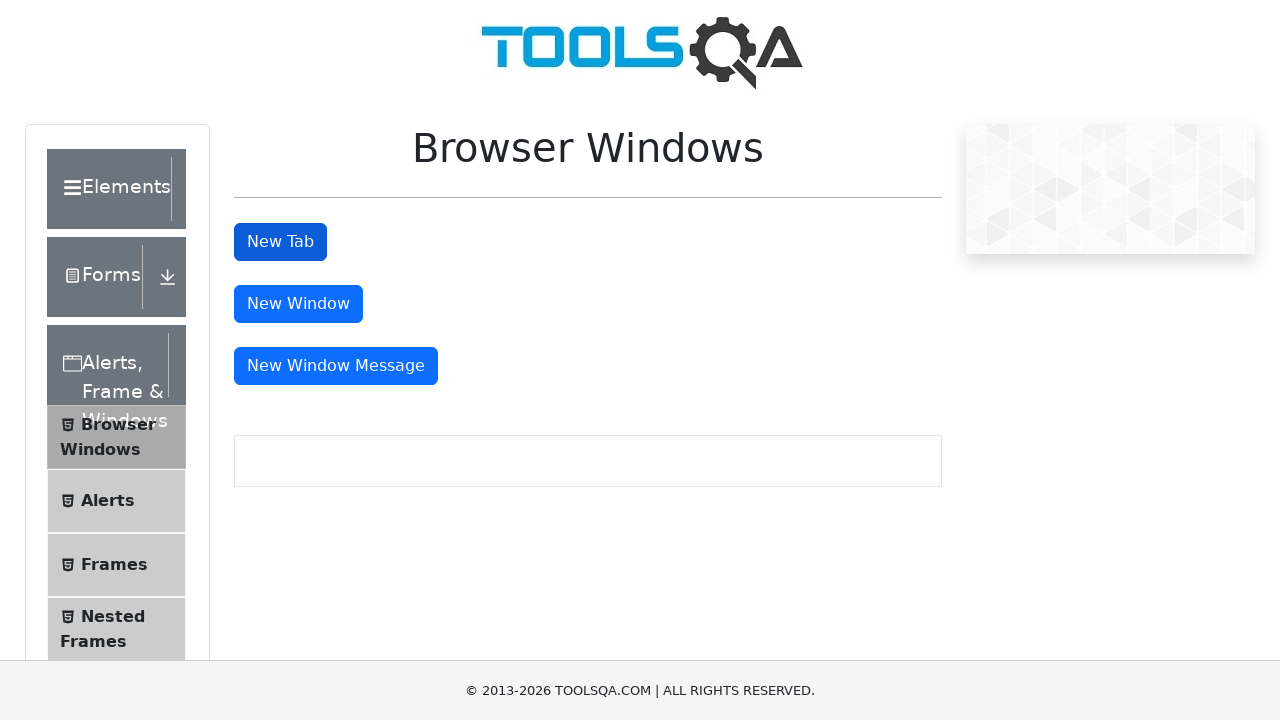

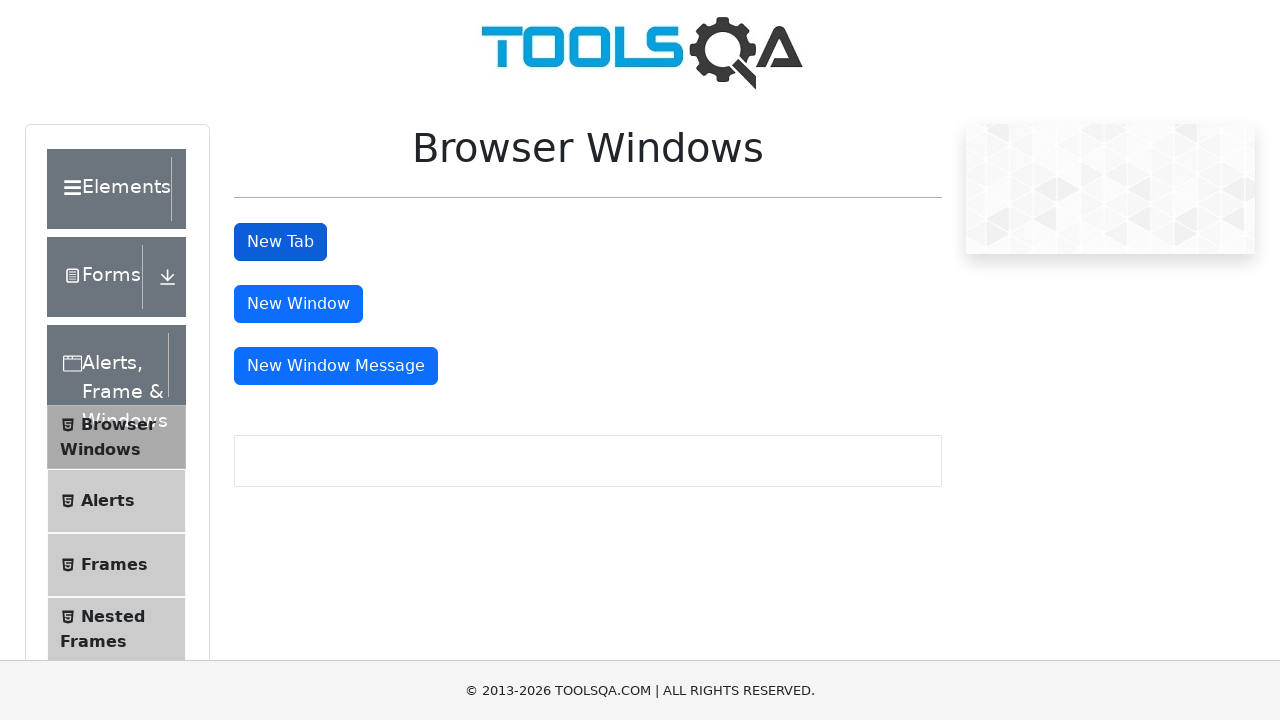